Tests file upload functionality on an Angular file upload demo page by selecting a file and clicking the upload button

Starting URL: http://nervgh.github.io/pages/angular-file-upload/examples/simple/

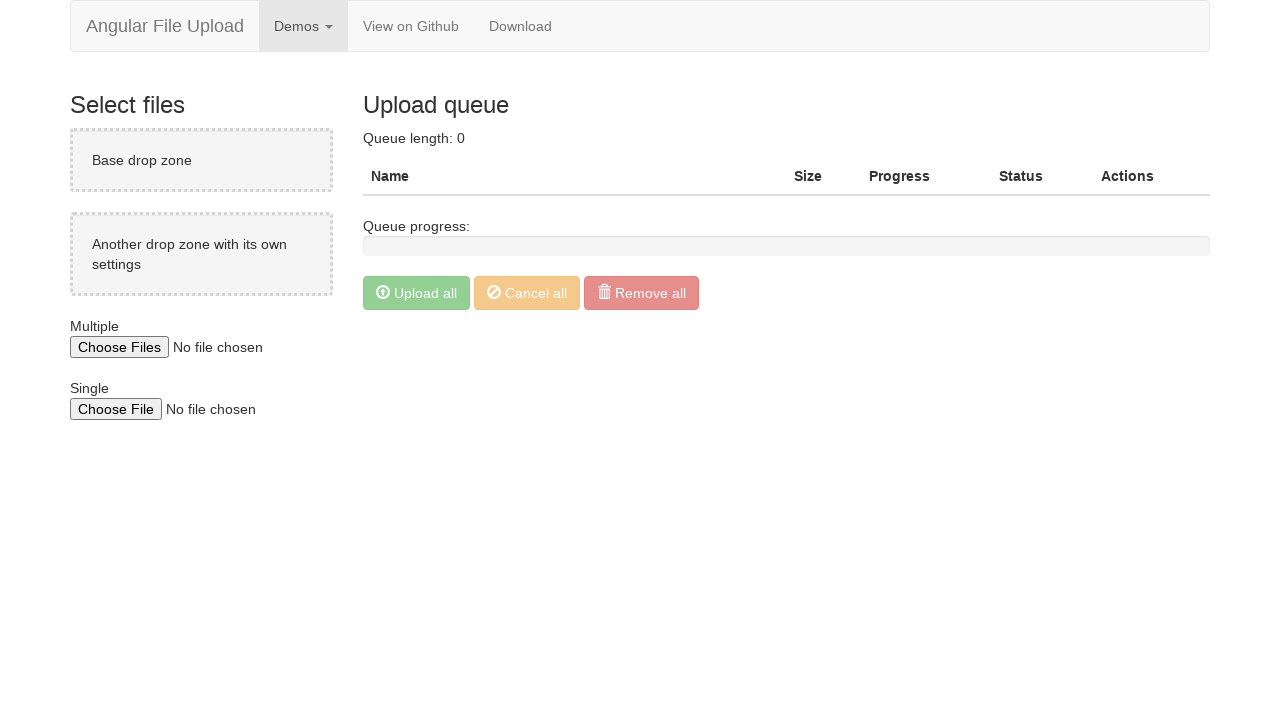

Created temporary test file for upload
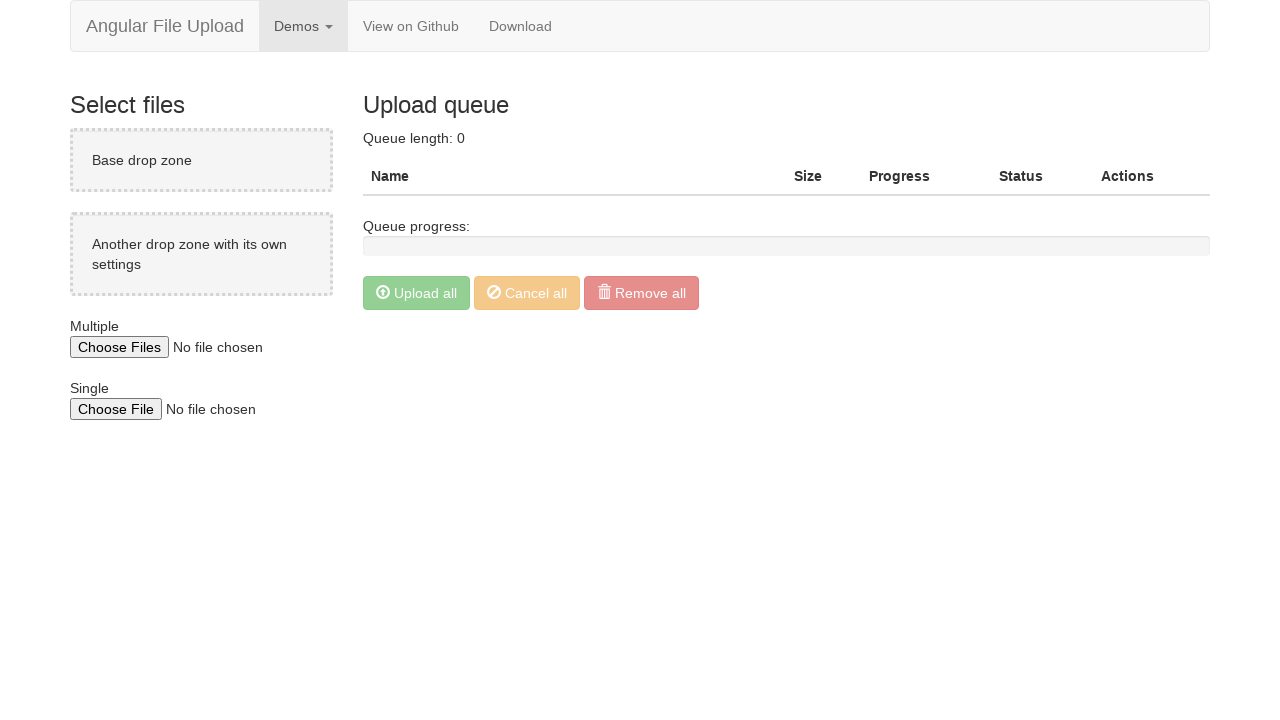

File upload input element is available
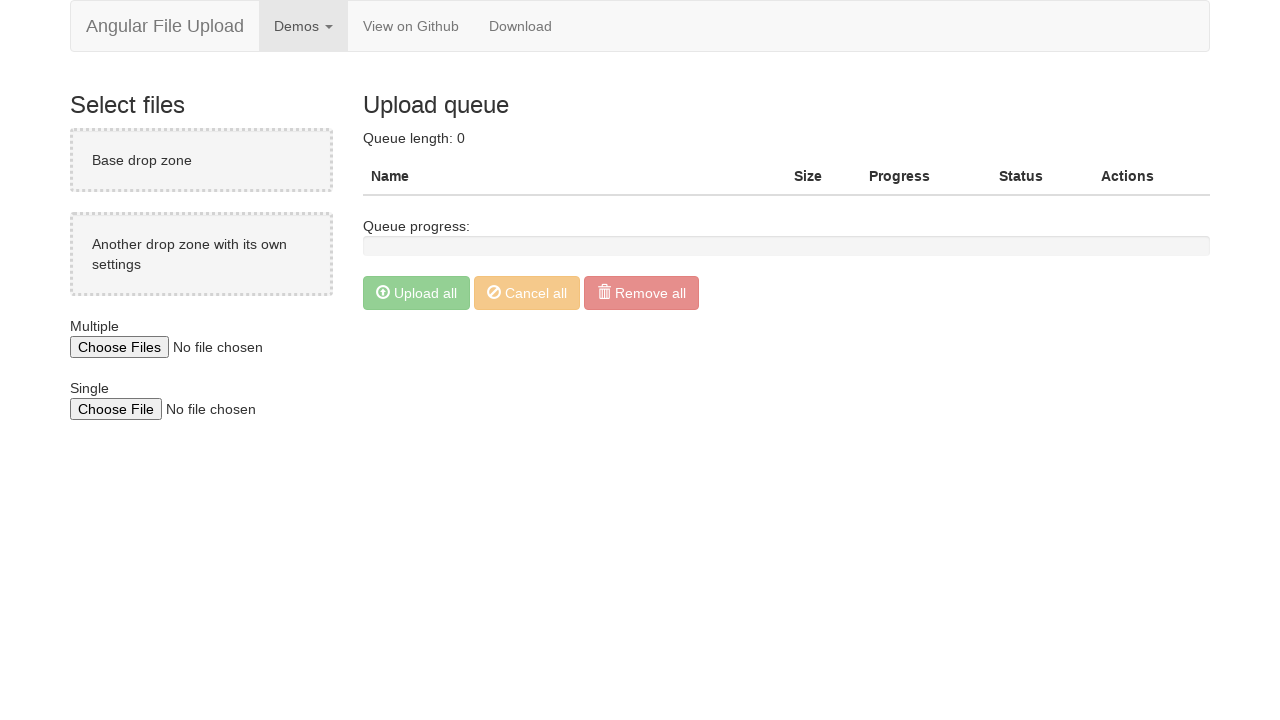

Selected test file for upload
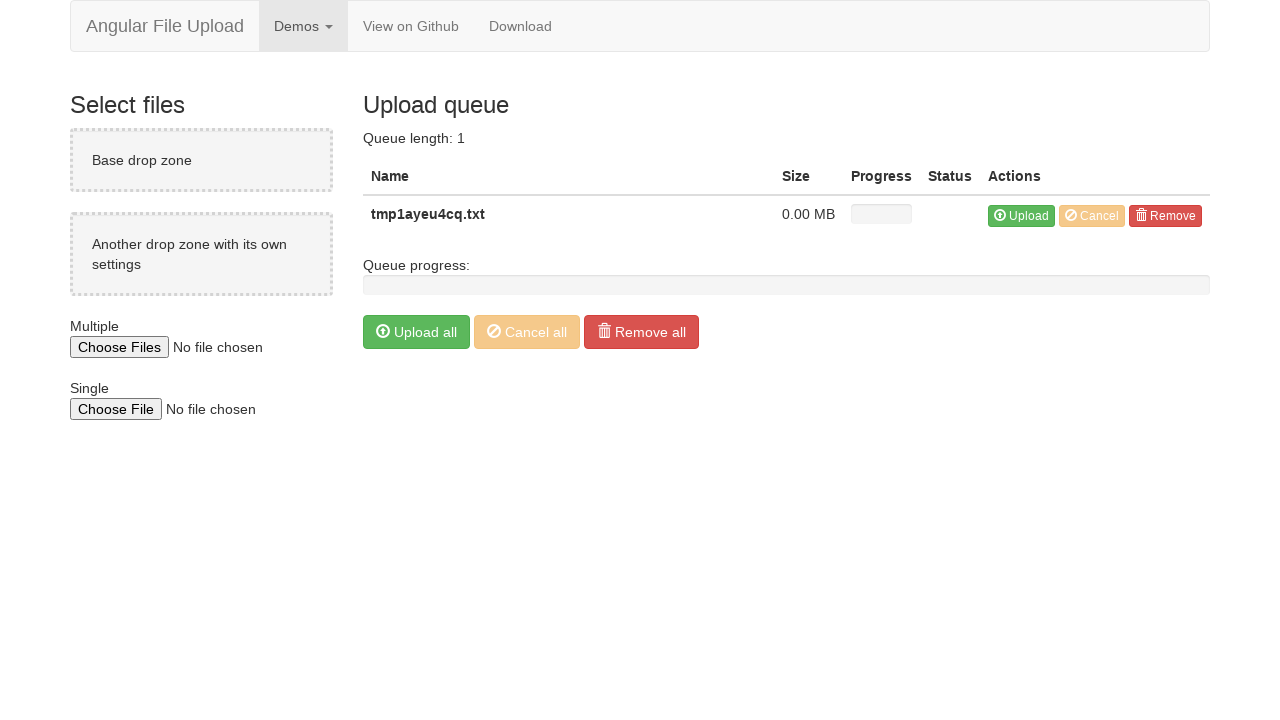

Clicked the upload button to submit file at (1022, 216) on xpath=//*[@id='ng-app']/body/div/div[2]/div[2]/table/tbody/tr/td[5]/button[1]
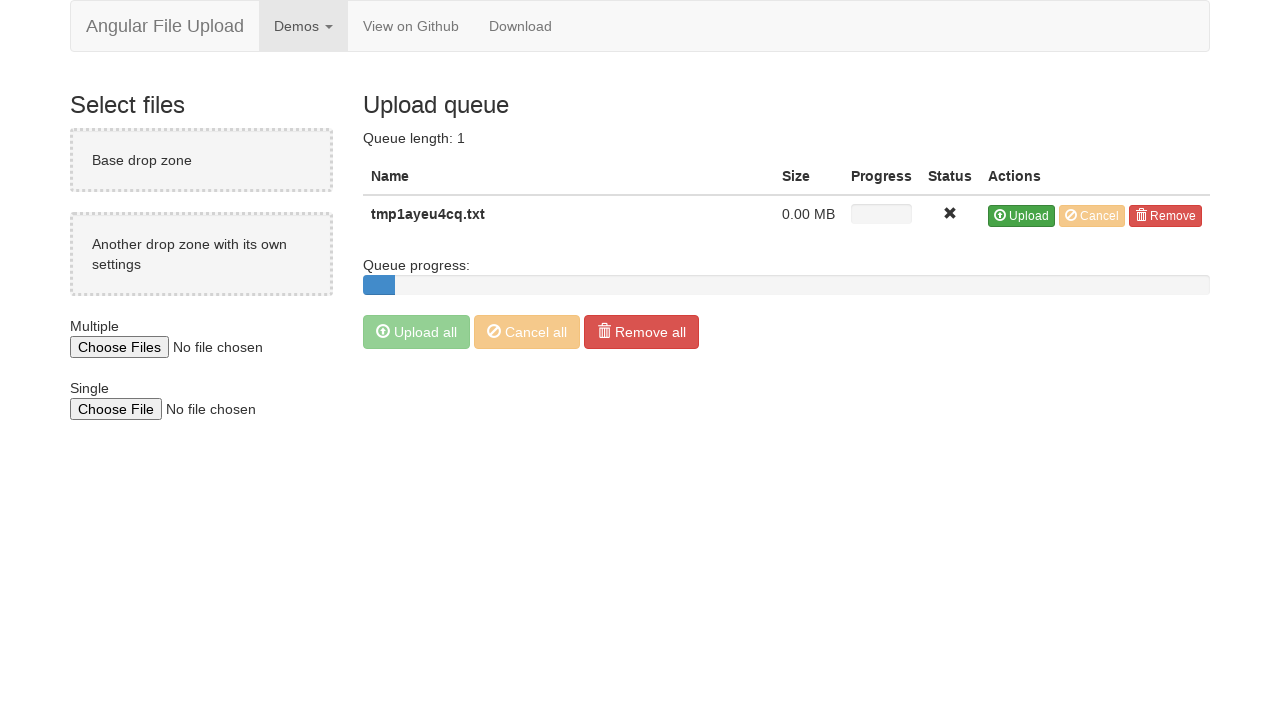

Cleaned up temporary test file
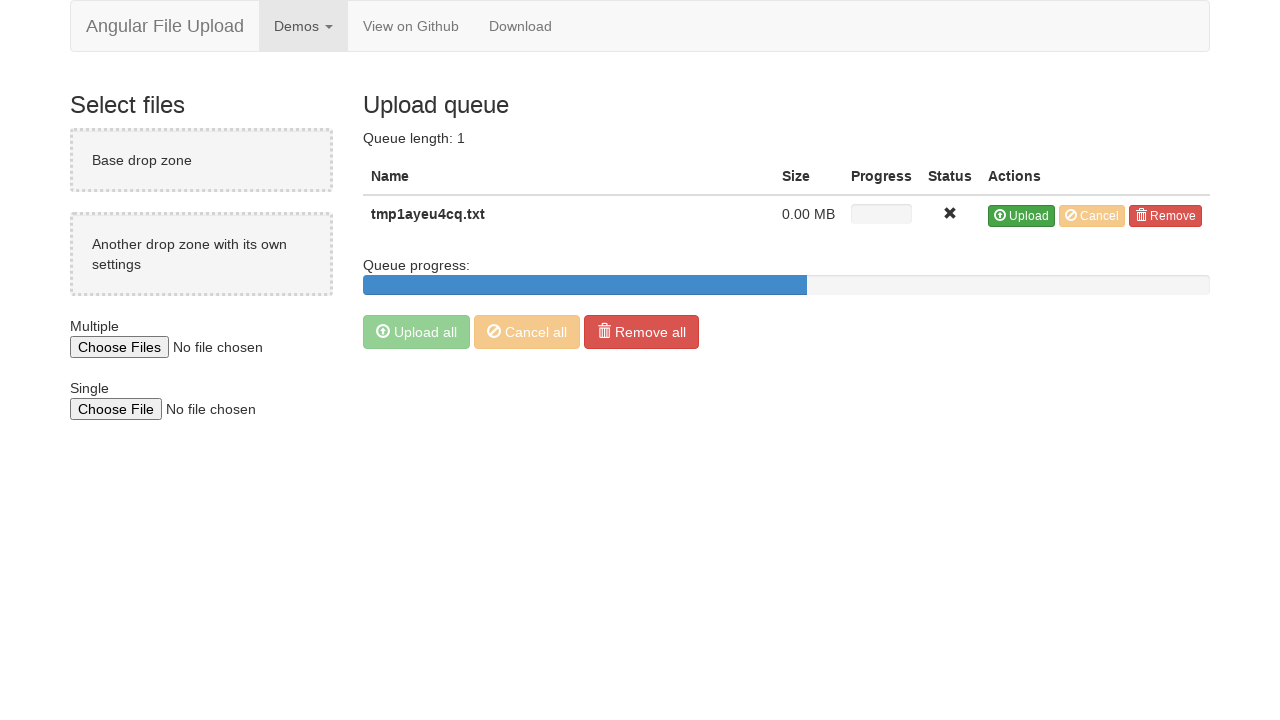

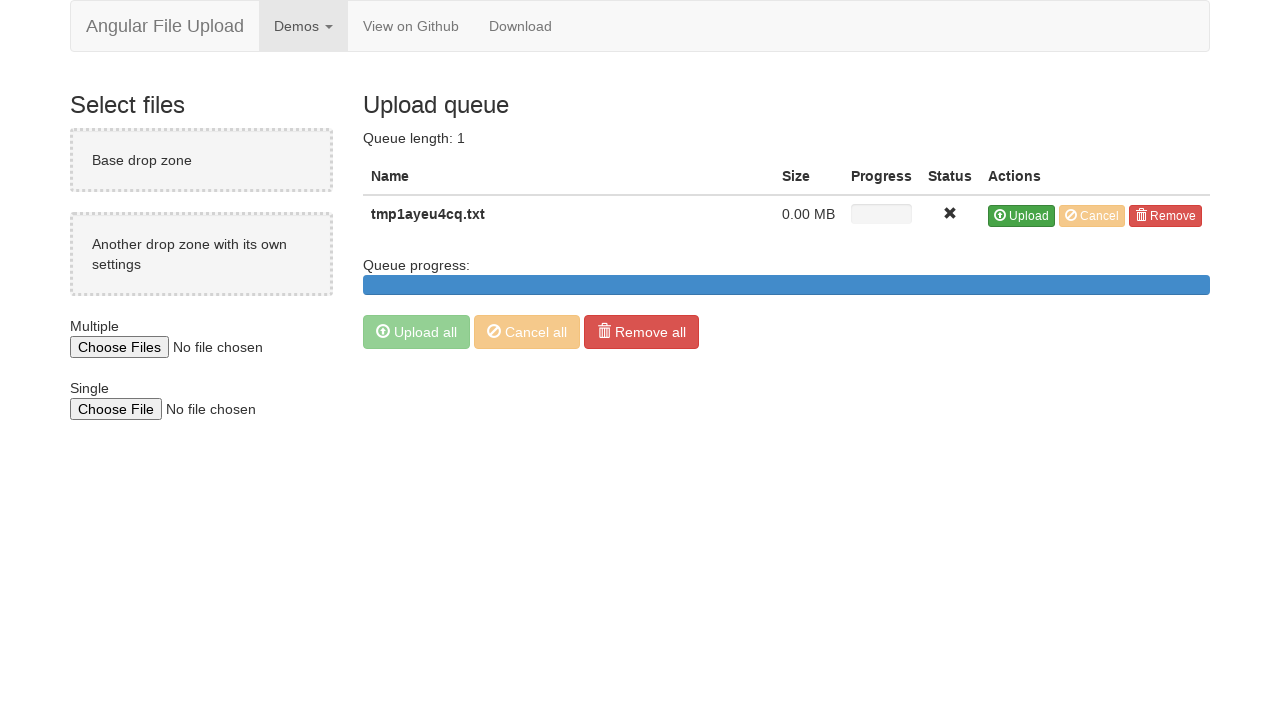